Tests the autocomplete/autosuggest functionality on a search input by typing a search term and selecting one of the suggested options from the dropdown.

Starting URL: https://livingliquidz.com

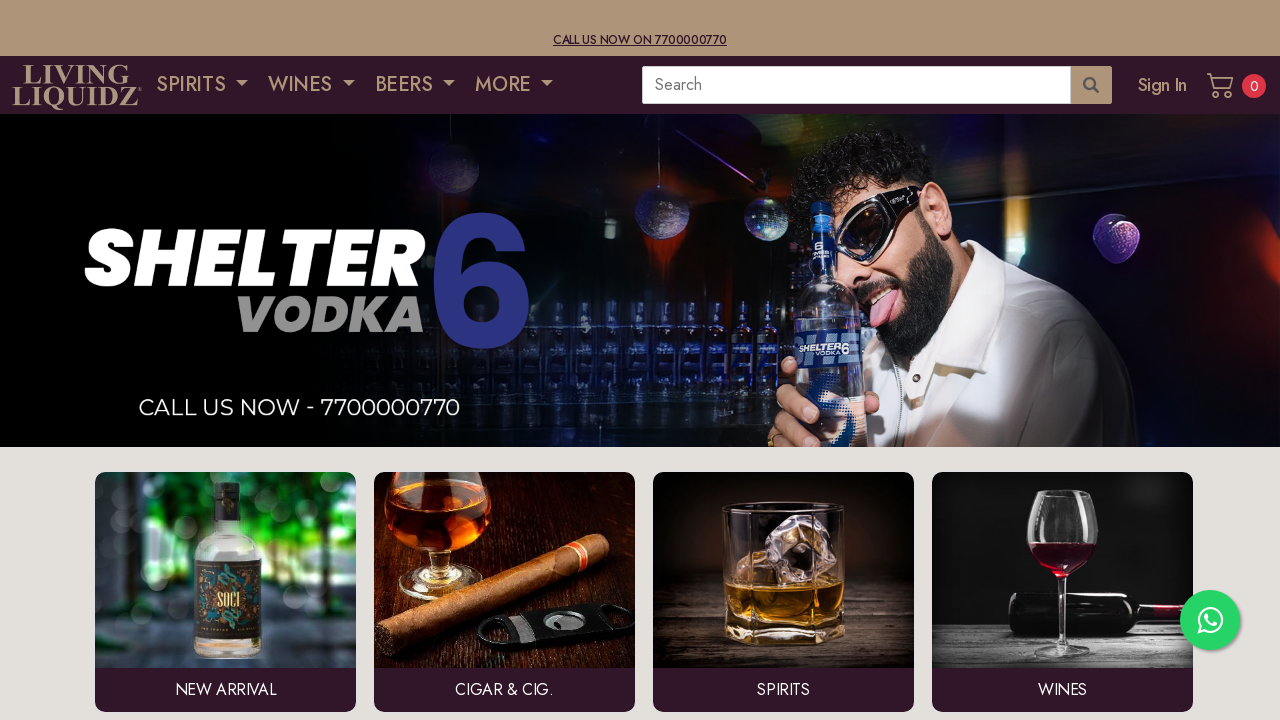

Waited for page to load (domcontentloaded)
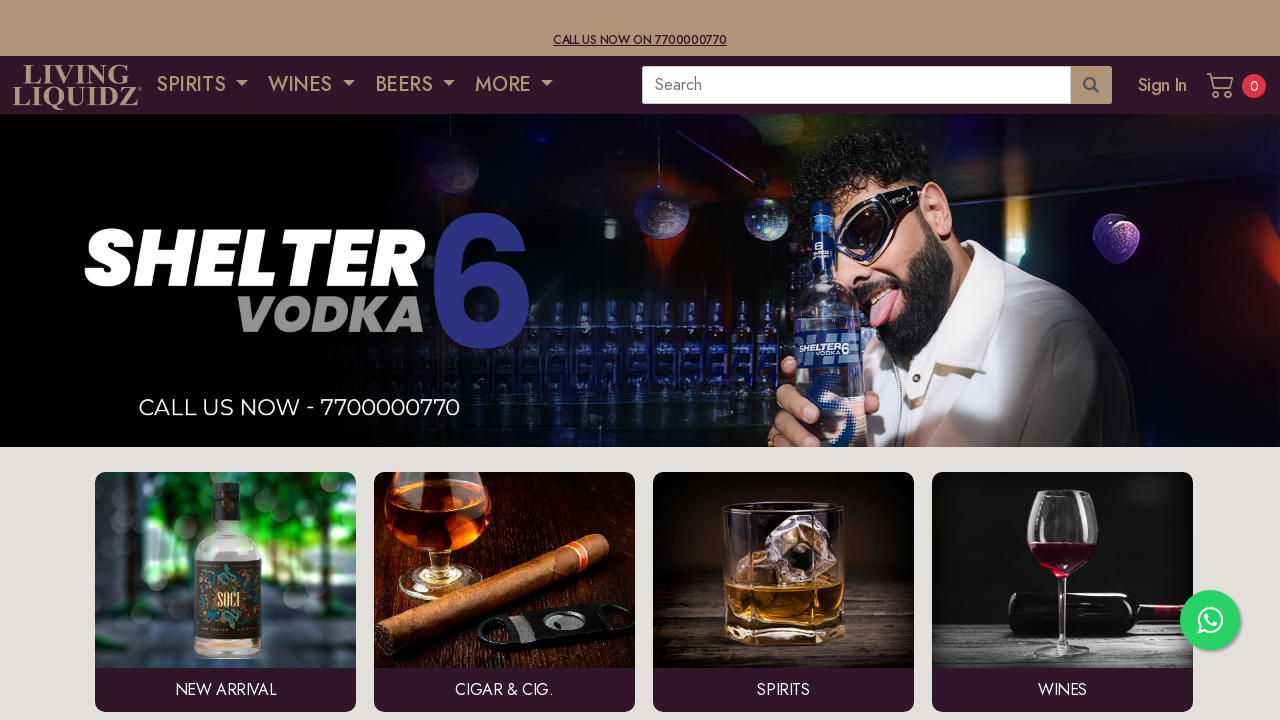

Typed 'beer' in the search input field on input.wbr-main-search
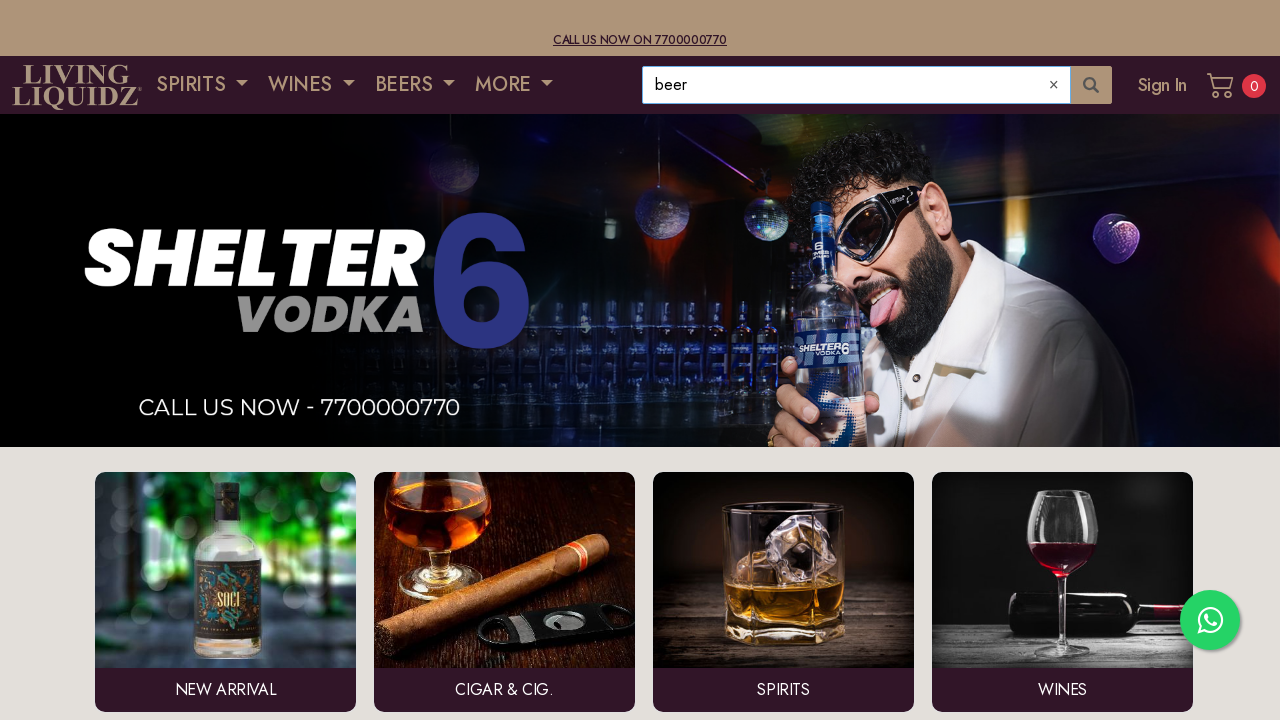

Waited for autocomplete suggestions to appear
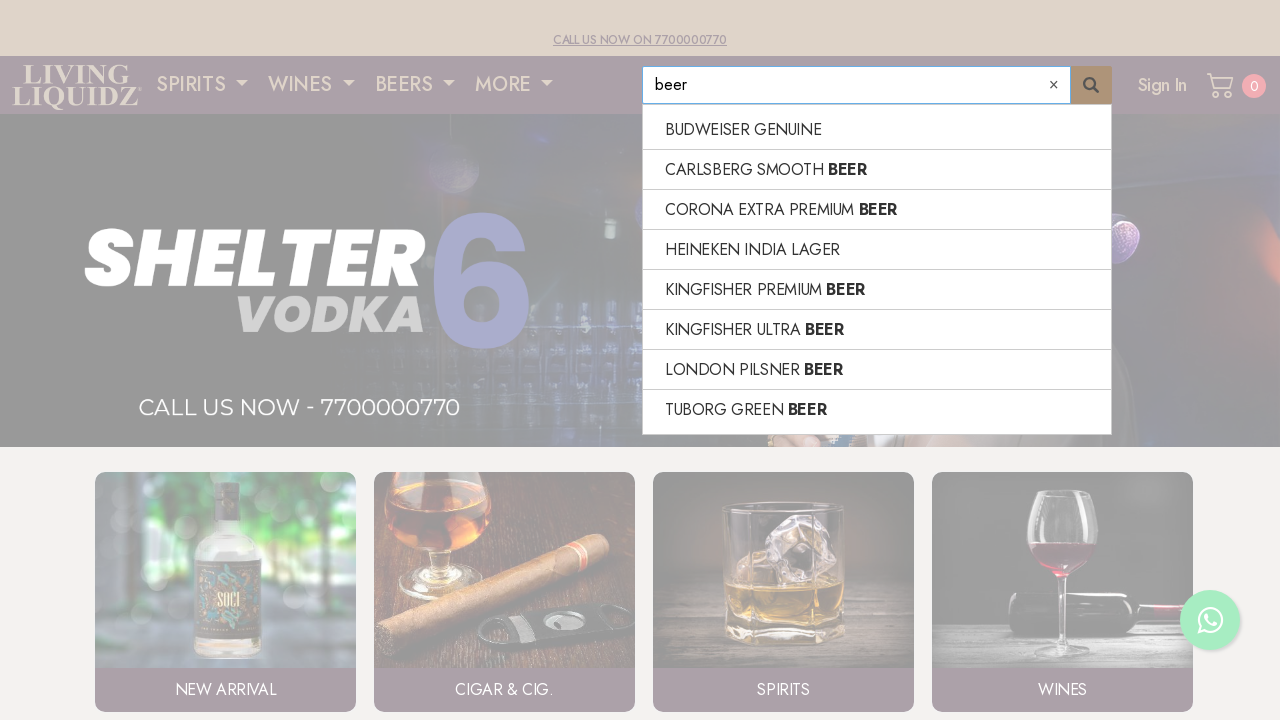

Clicked on the 6th autocomplete suggestion option at (877, 329) on (//li[@class='typeahead__item typeahead__group-products'])[6]
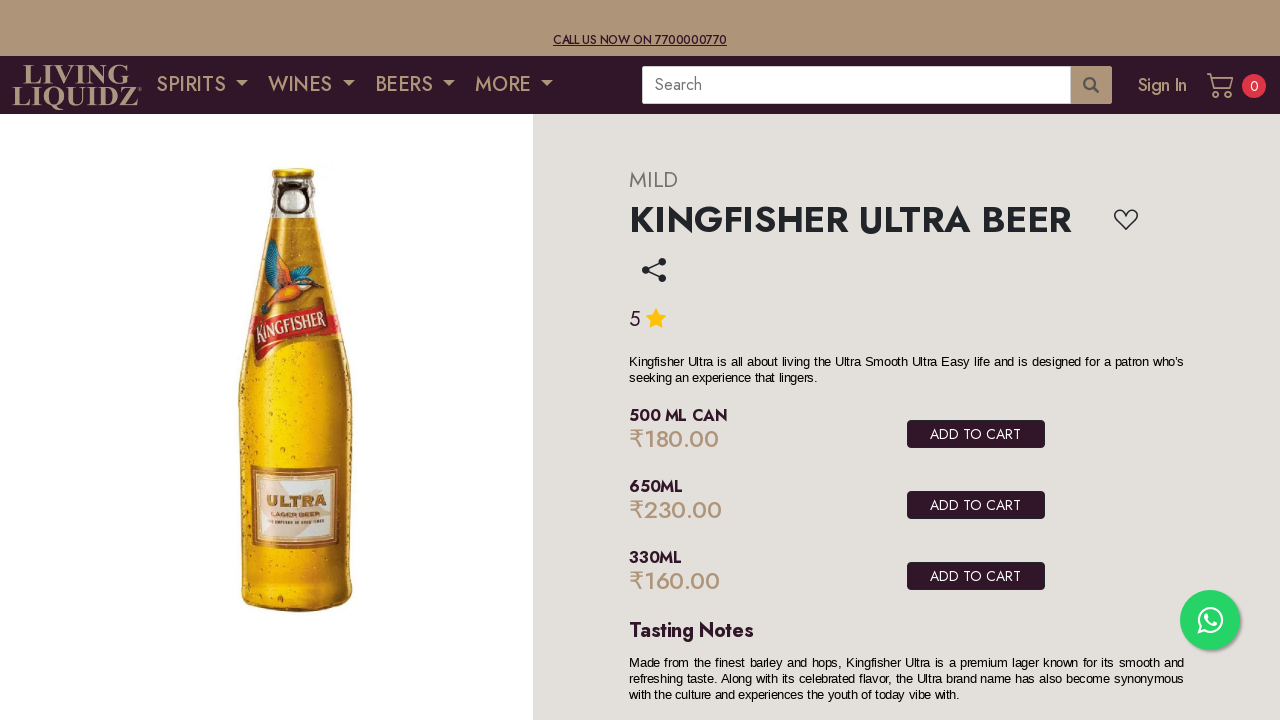

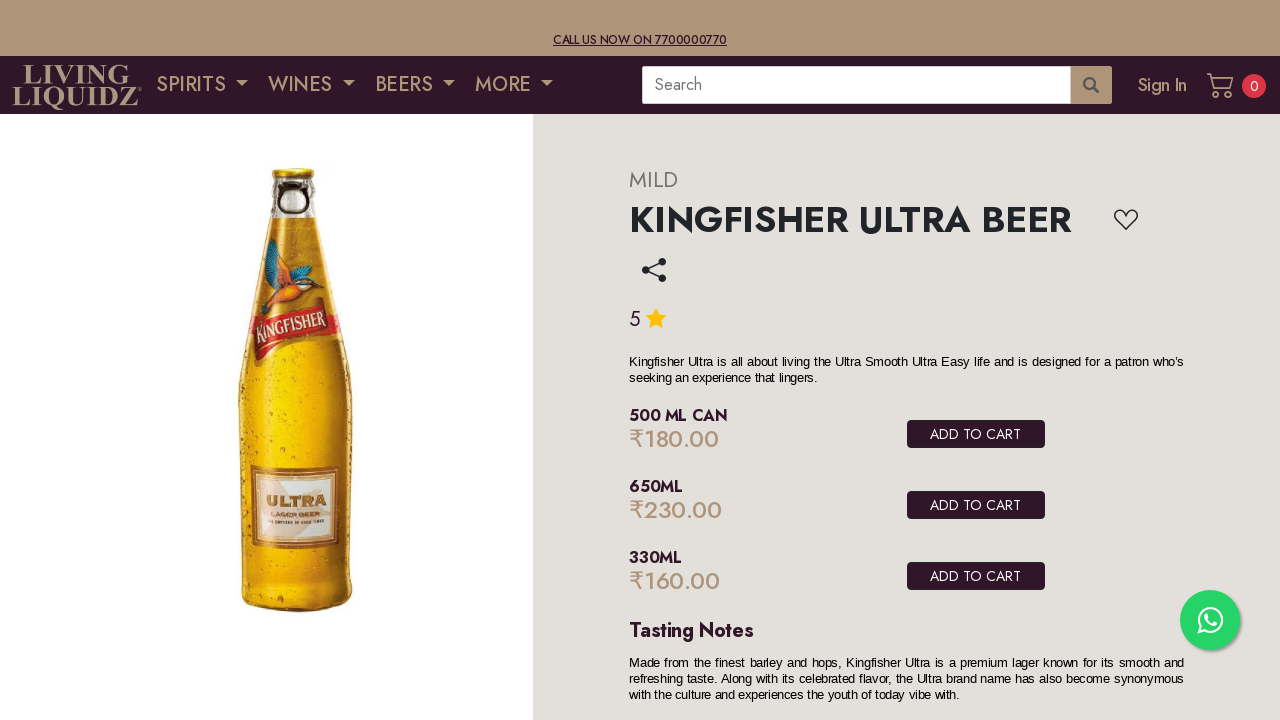